Tests triggering a JavaScript alert by entering a name and clicking the alert button

Starting URL: https://rahulshettyacademy.com/AutomationPractice/

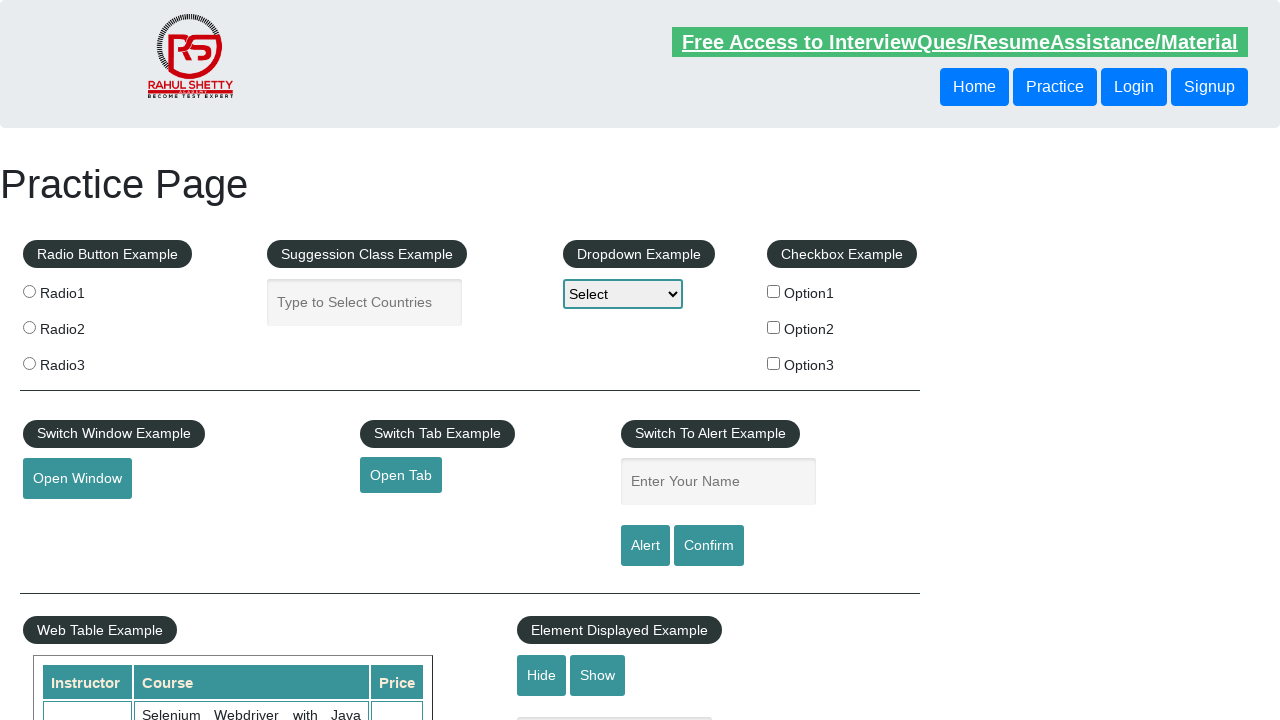

Set up dialog handler to accept alerts
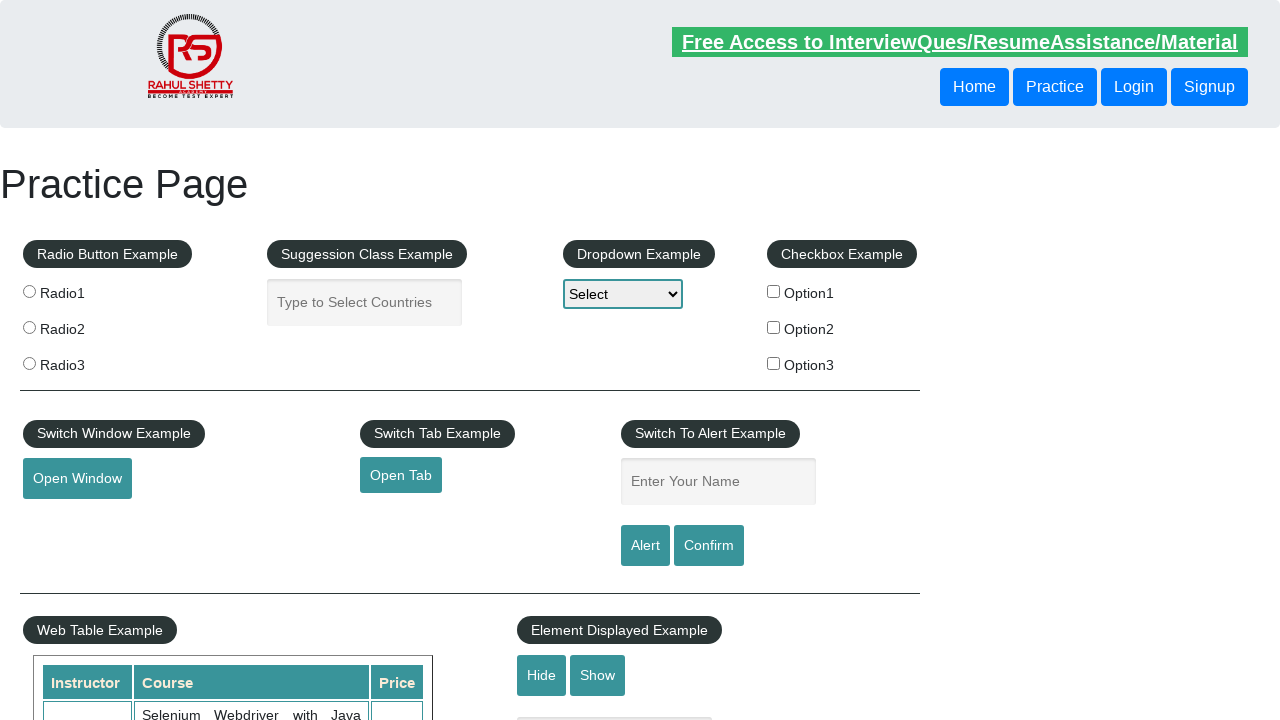

Filled name input field with 'John' on #name
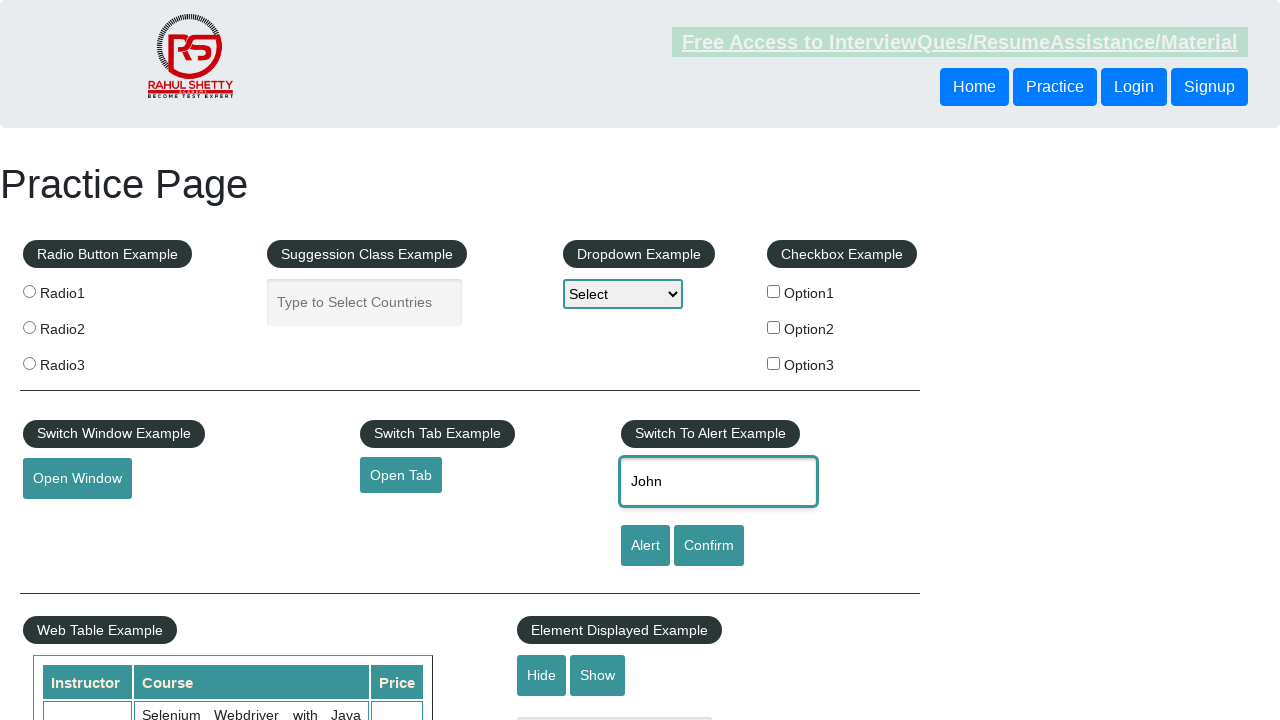

Clicked alert button to trigger JavaScript alert at (645, 546) on #alertbtn
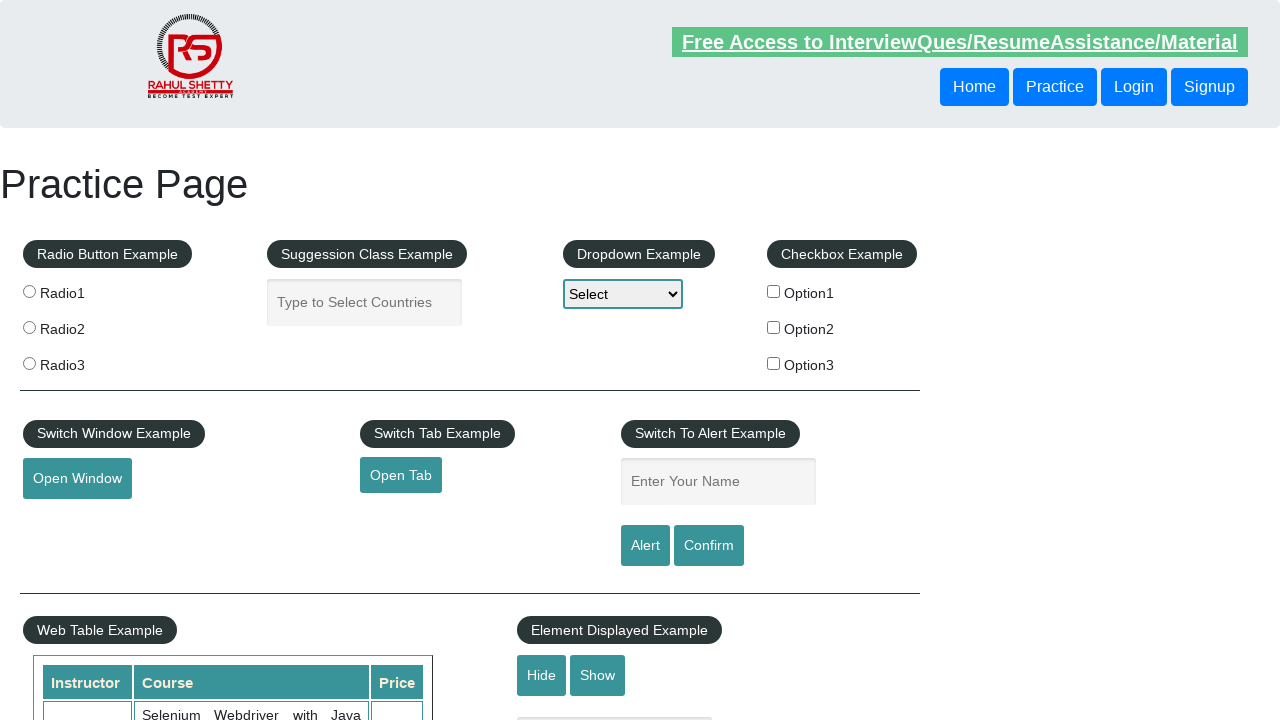

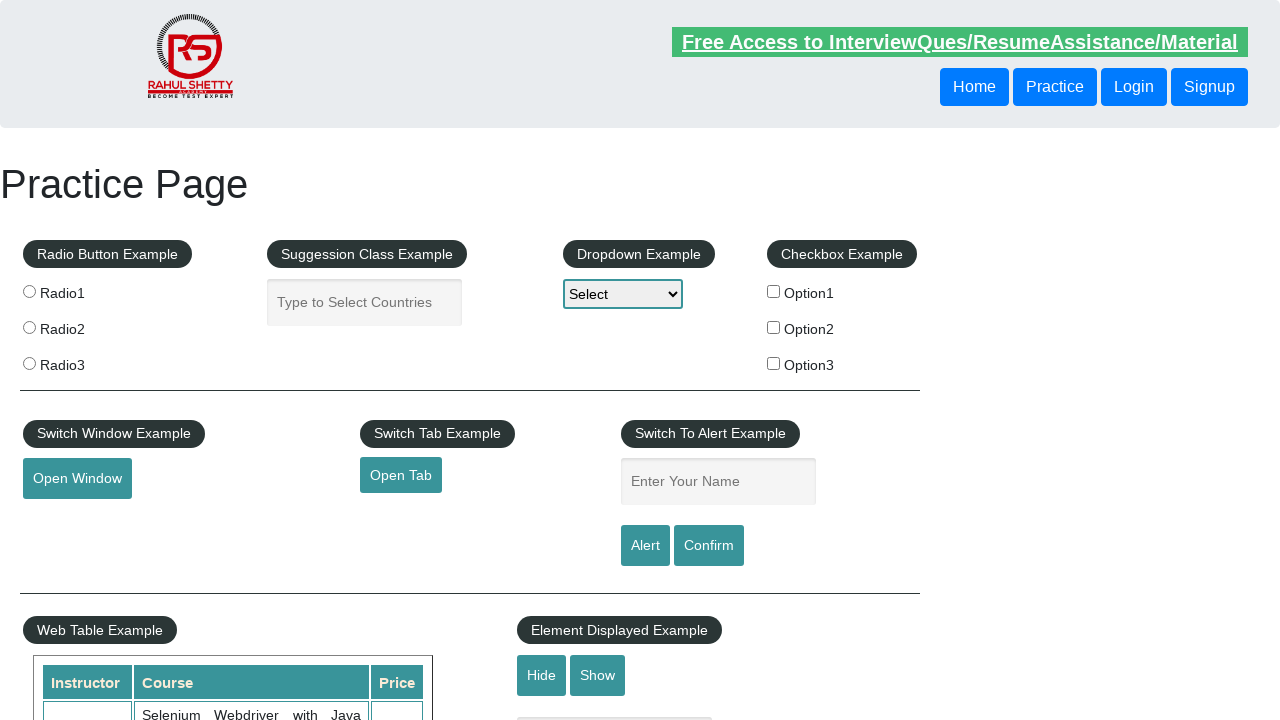